Tests a form submission on DemoQA by filling in name, email, and address fields

Starting URL: https://demoqa.com/text-box

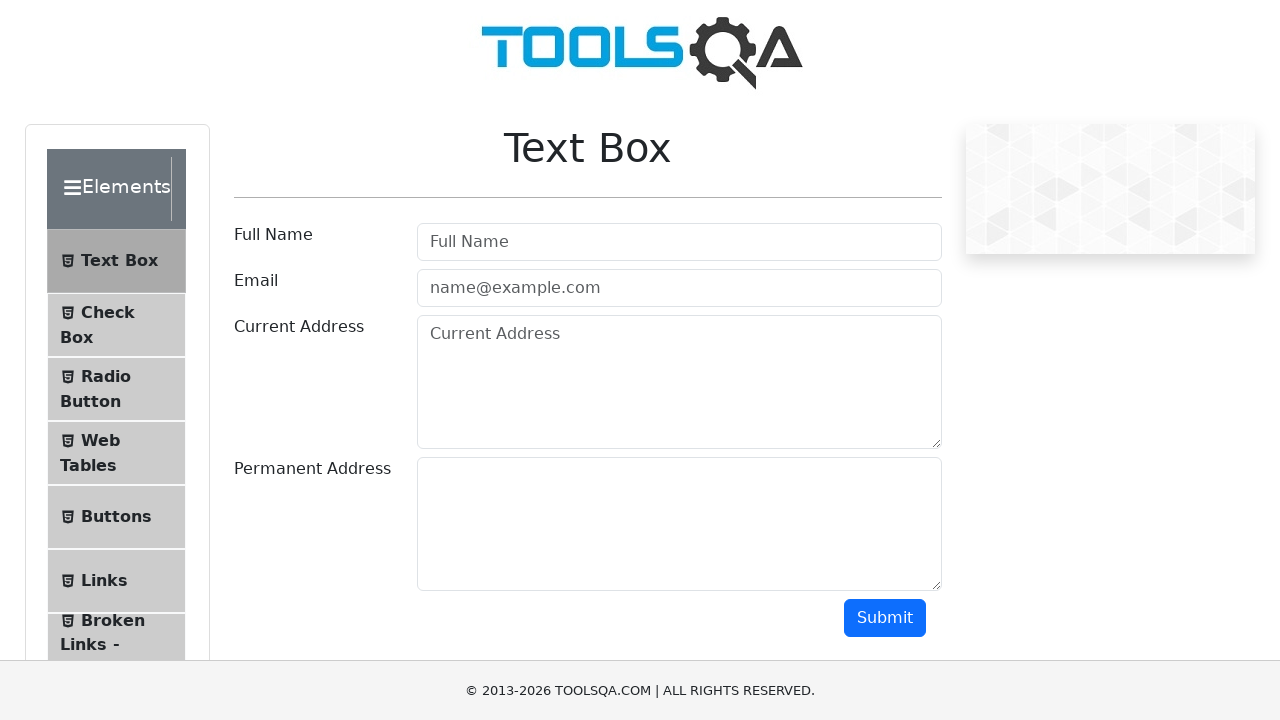

Clicked on Elements section at (109, 189) on xpath=//div[@class='header-text' and text()='Elements']
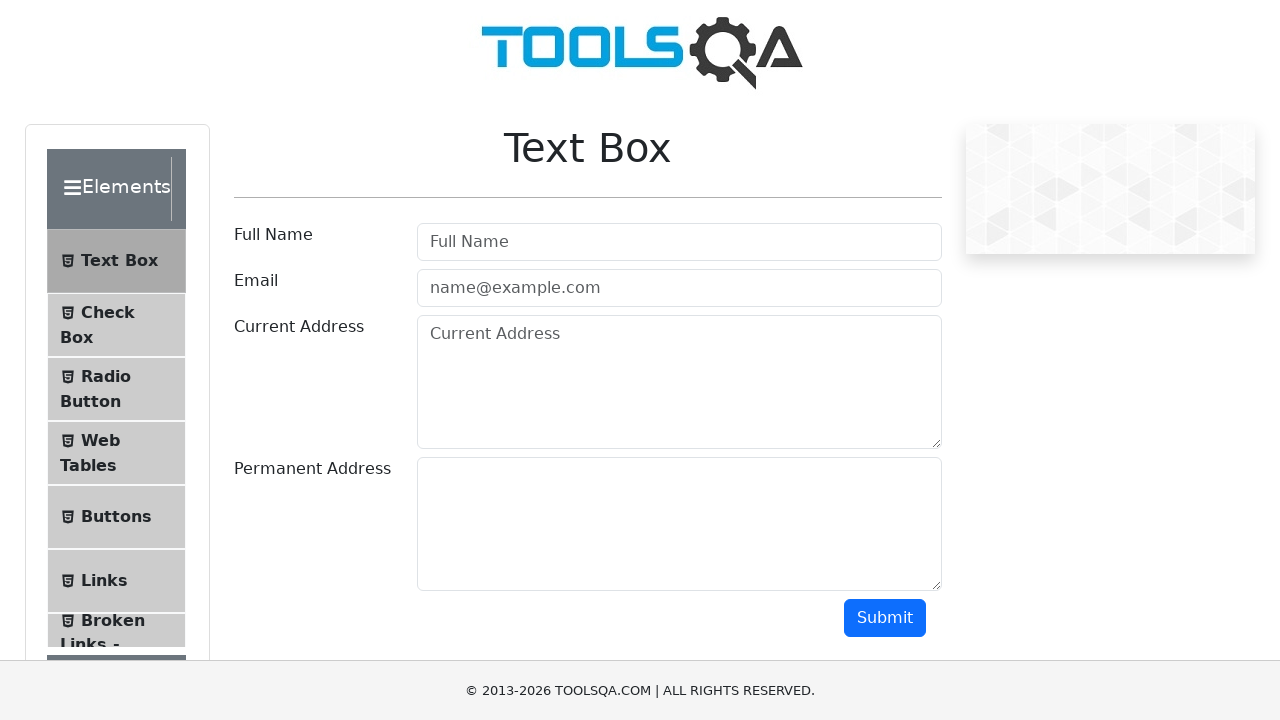

Scrolled up to view form
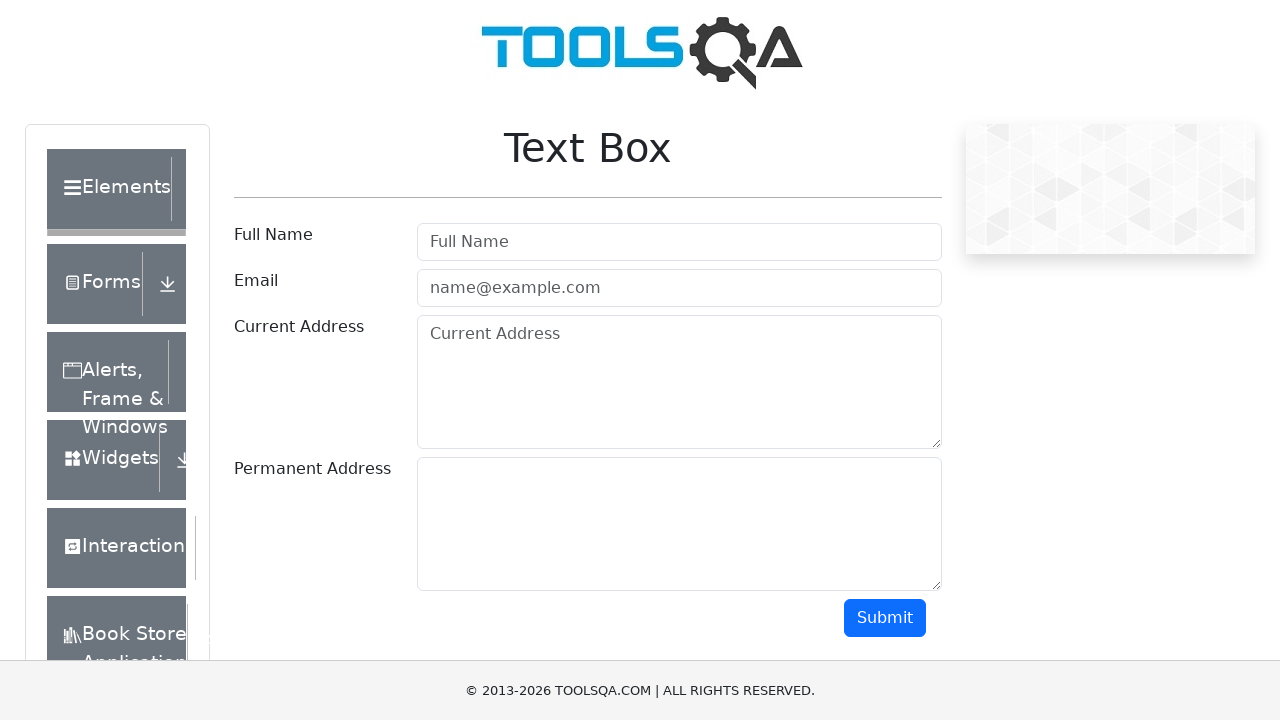

Filled name field with 'john_smith' on #userName
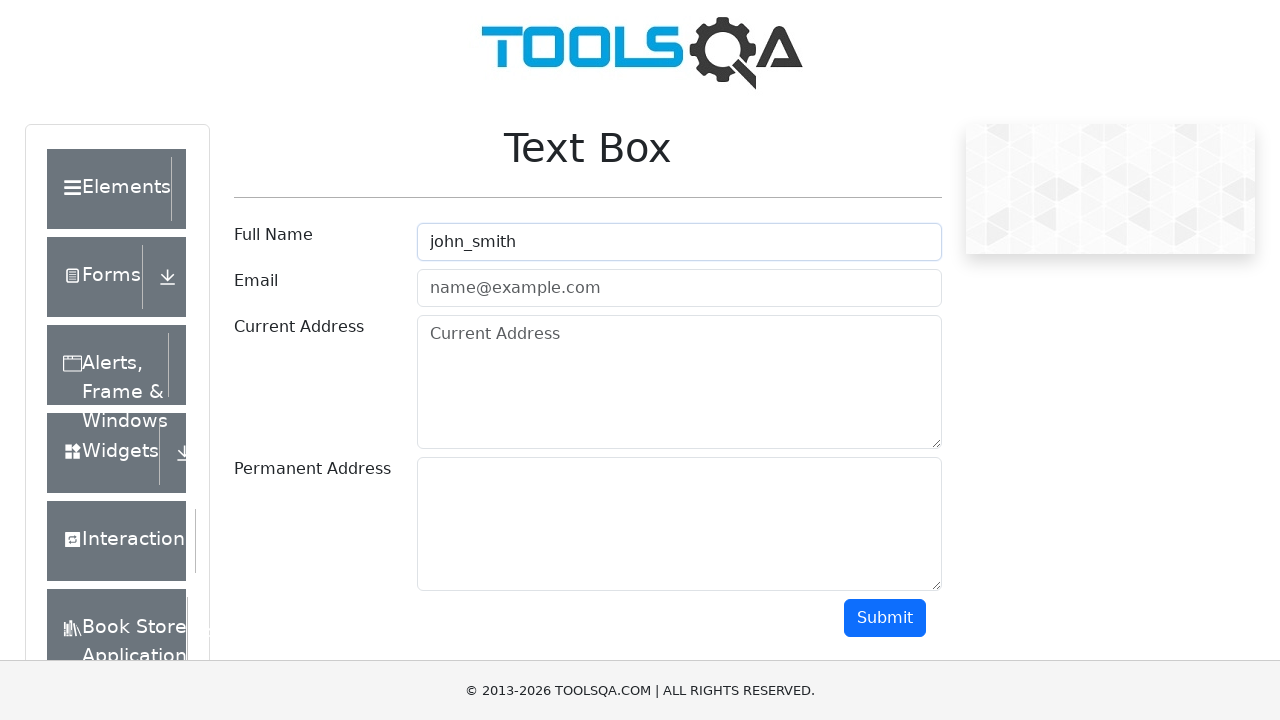

Filled email field with 'john.smith@example.com' on #userEmail
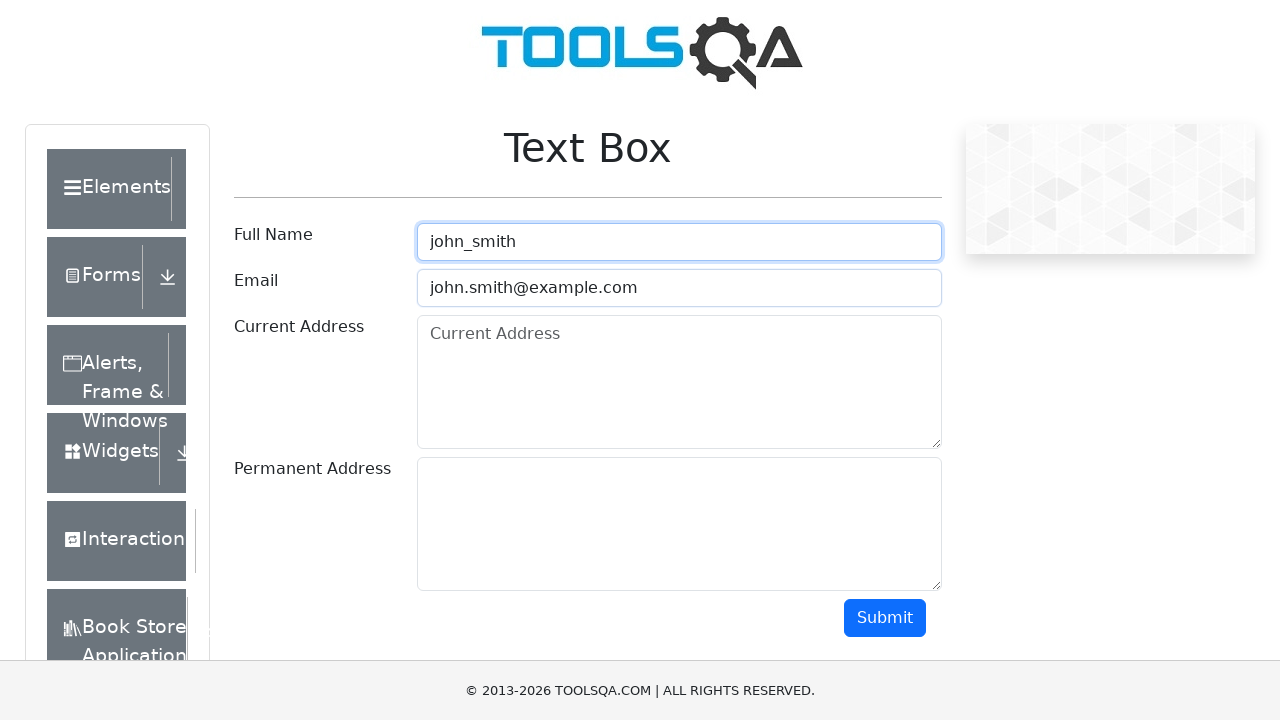

Filled current address field with '123 Main Street, Apt 4B' on #currentAddress
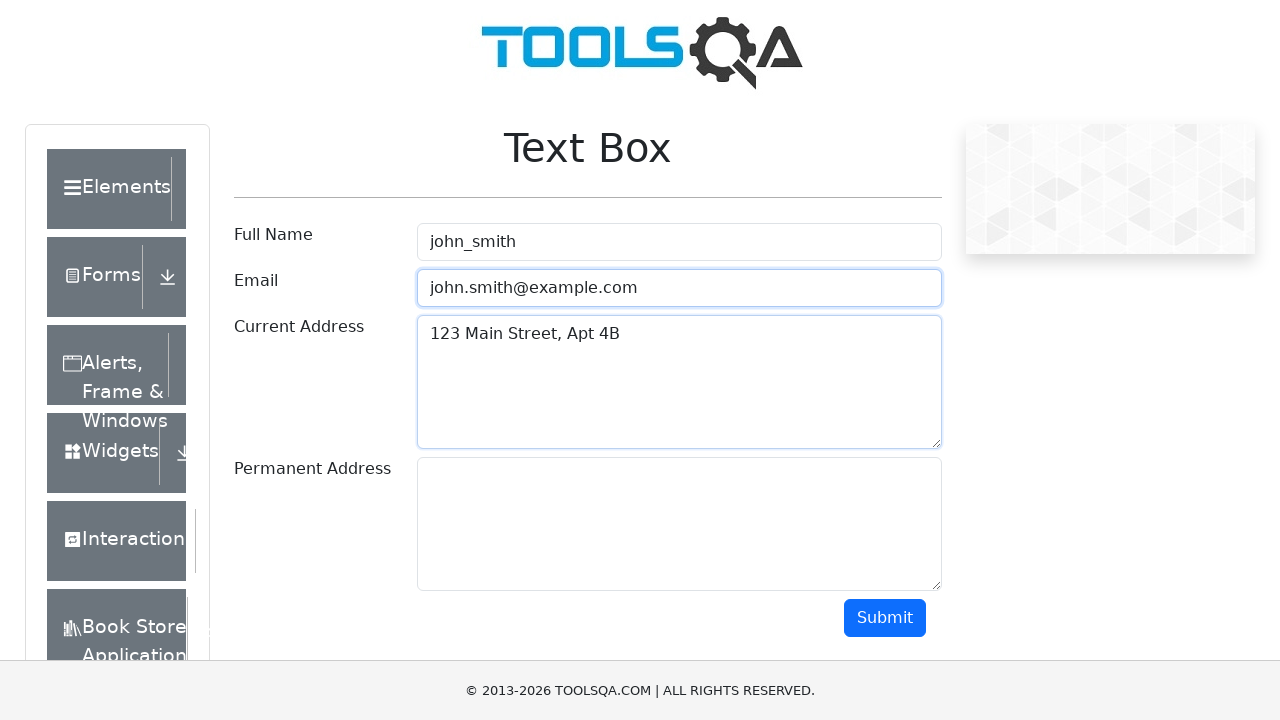

Filled permanent address field with '123 Main Street, Apt 4B' on #permanentAddress
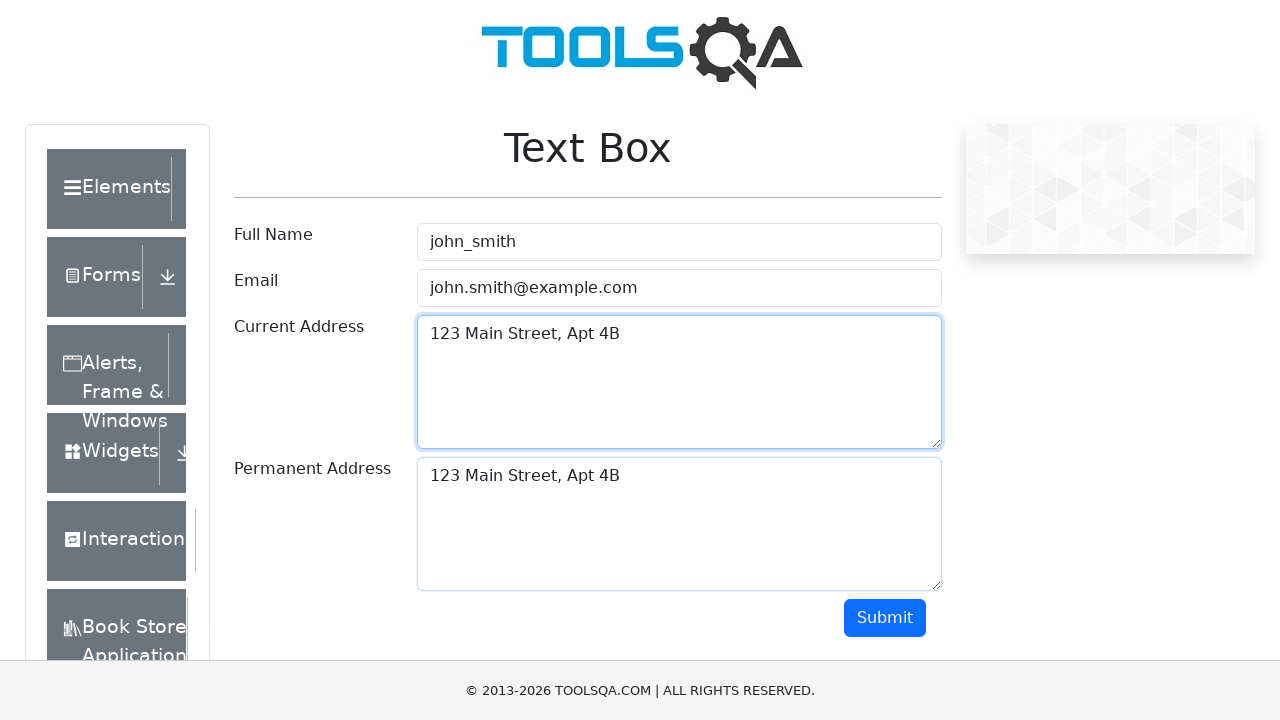

Clicked submit button to submit the form at (885, 618) on #submit
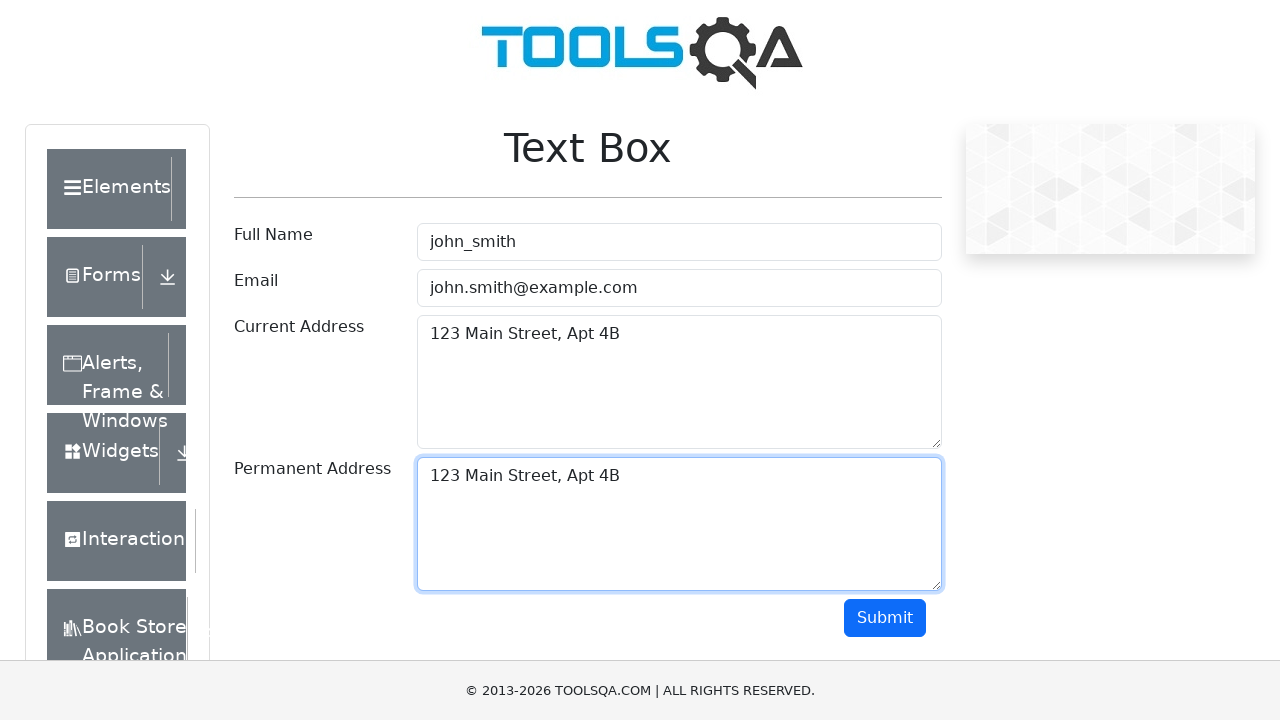

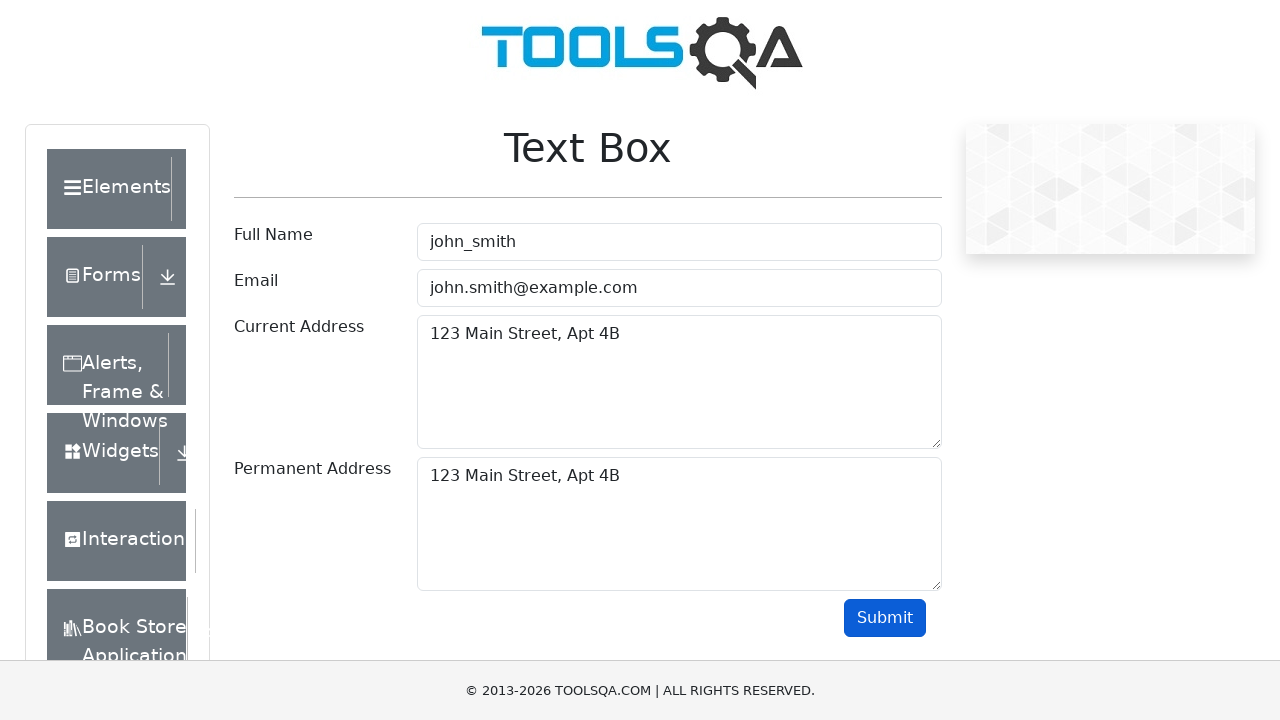